Tests unmarking items as complete by unchecking their checkboxes

Starting URL: https://demo.playwright.dev/todomvc

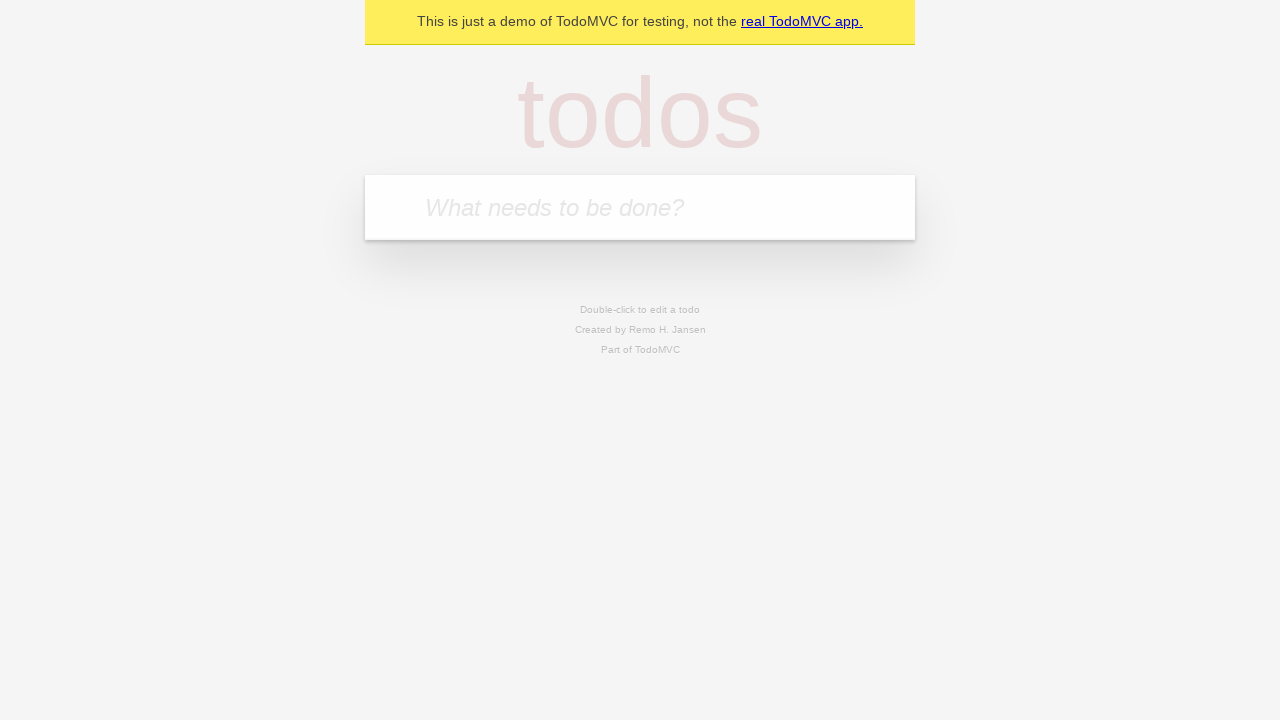

Filled todo input with 'buy some cheese' on internal:attr=[placeholder="What needs to be done?"i]
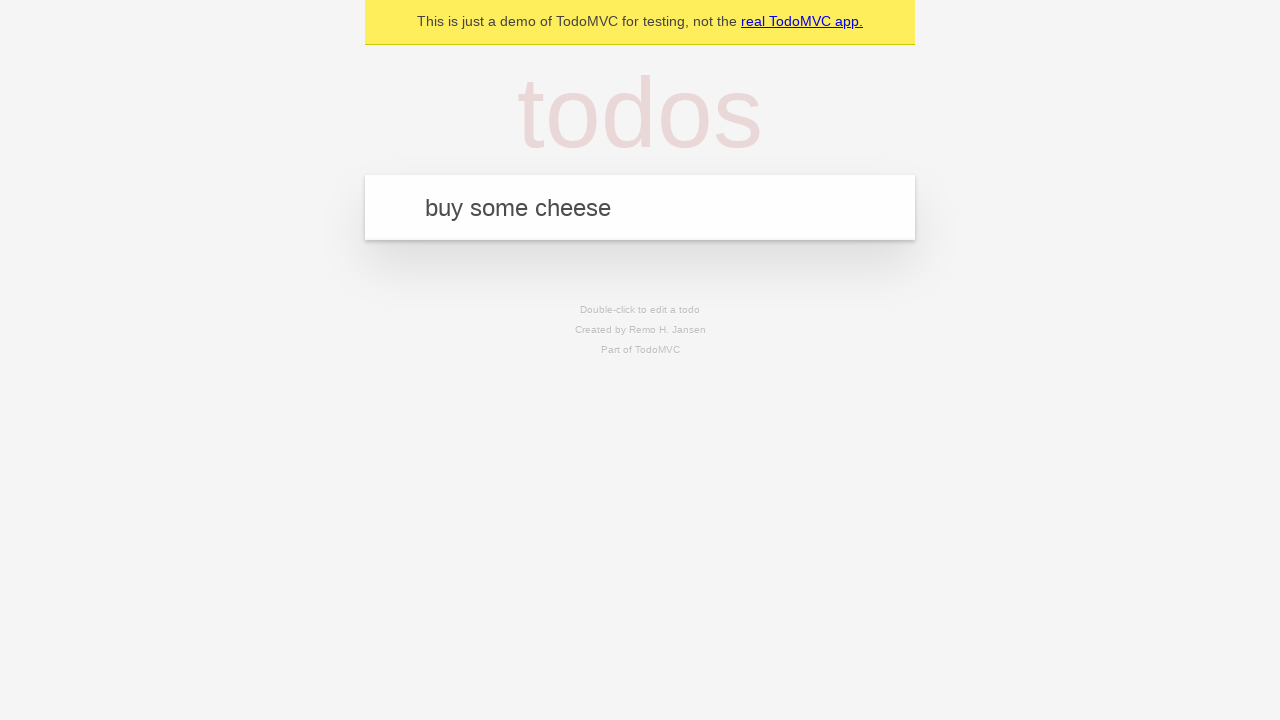

Pressed Enter to add first todo on internal:attr=[placeholder="What needs to be done?"i]
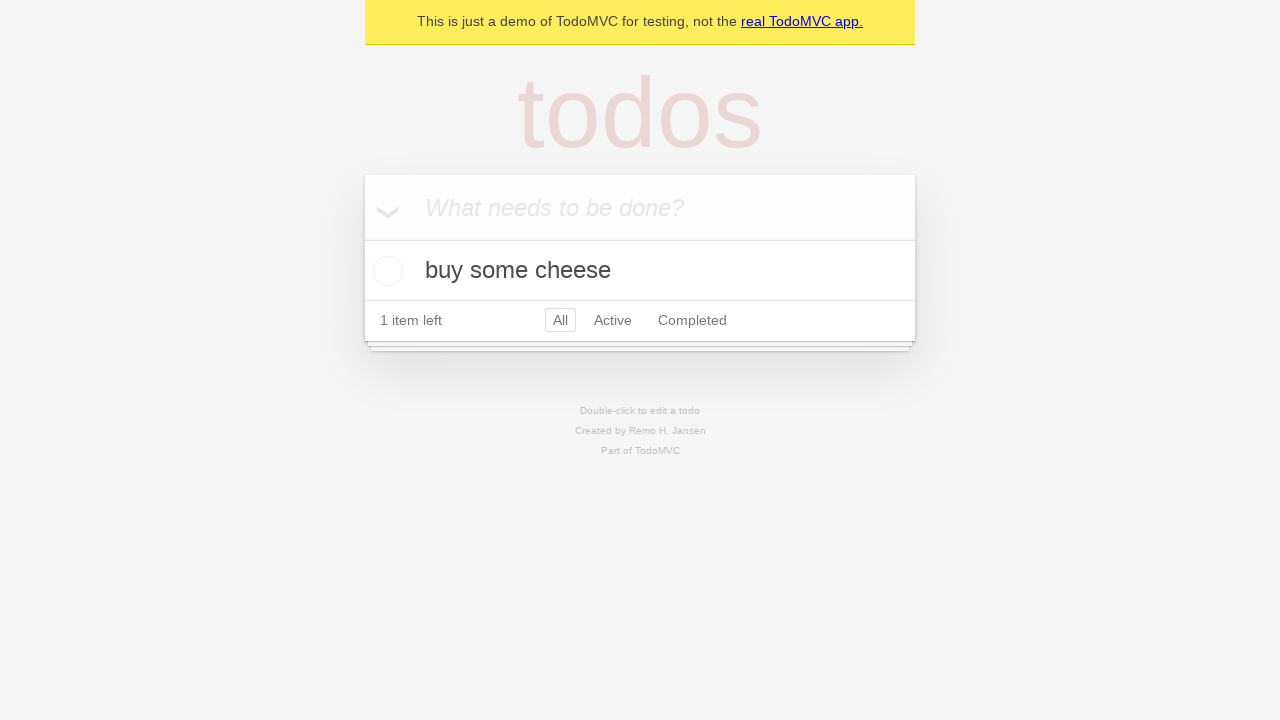

Filled todo input with 'feed the cat' on internal:attr=[placeholder="What needs to be done?"i]
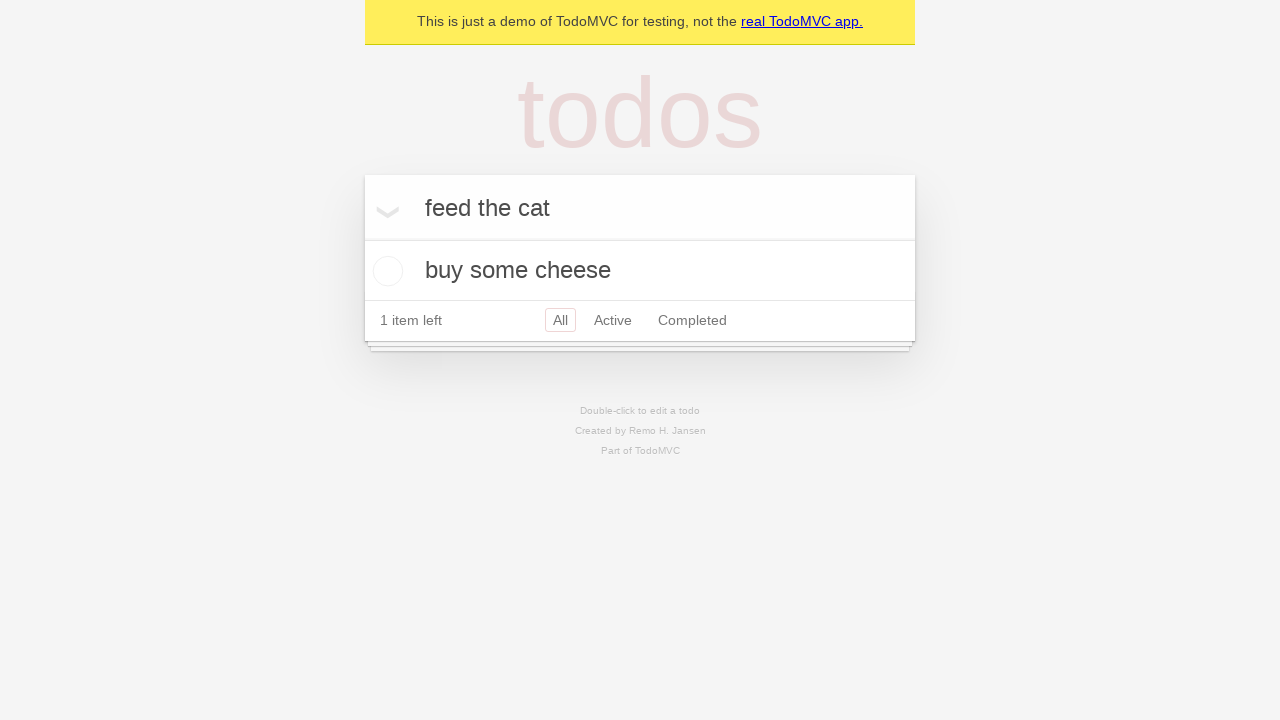

Pressed Enter to add second todo on internal:attr=[placeholder="What needs to be done?"i]
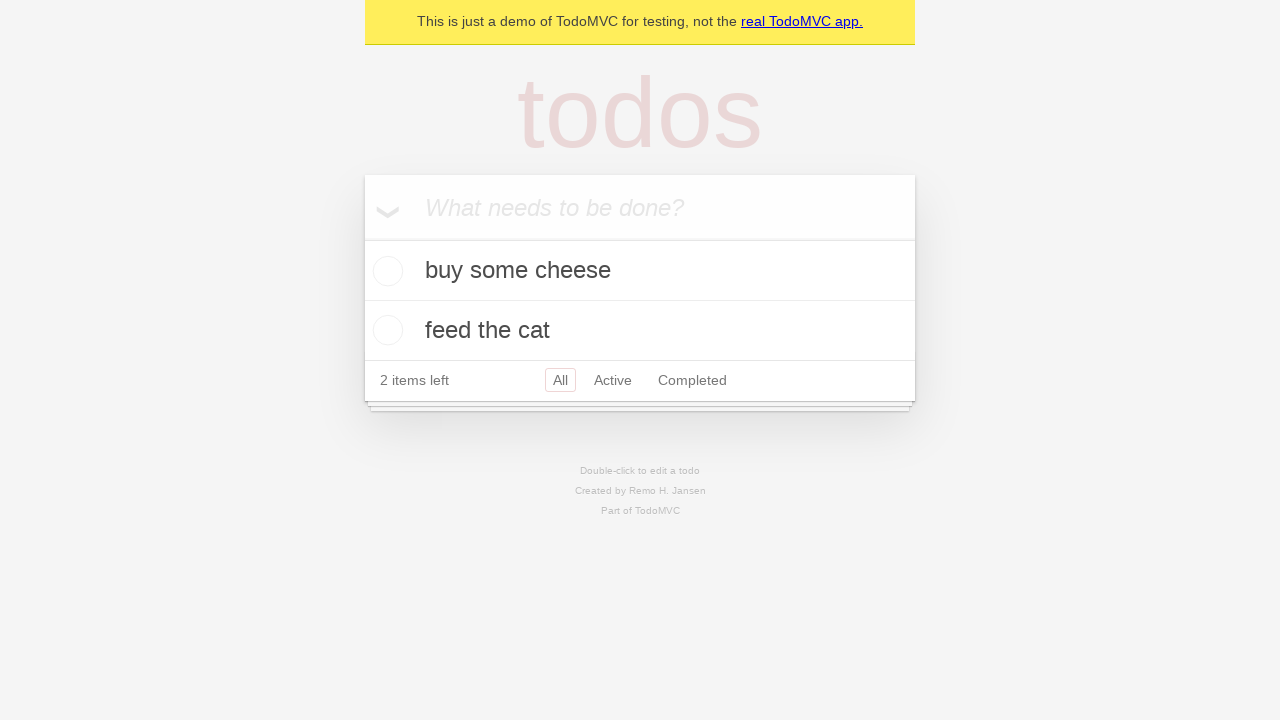

Second todo loaded
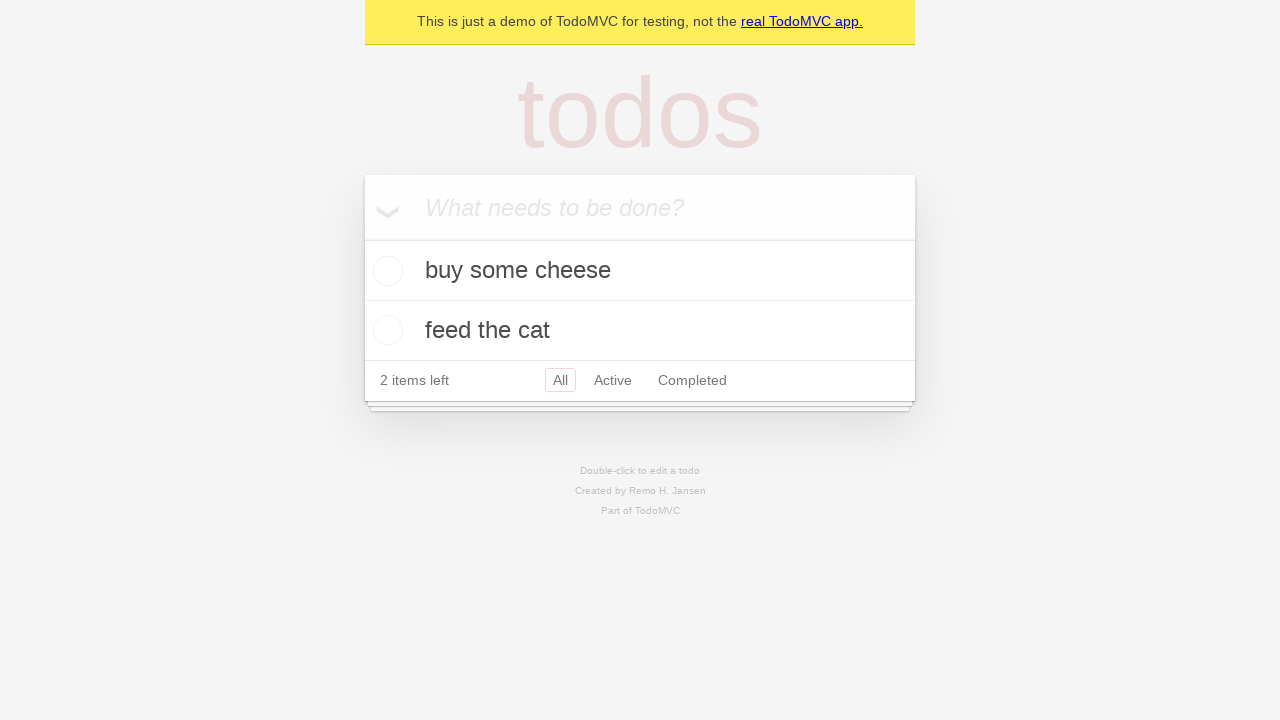

Checked first todo item checkbox to mark as complete at (385, 271) on [data-testid='todo-item'] >> nth=0 >> internal:role=checkbox
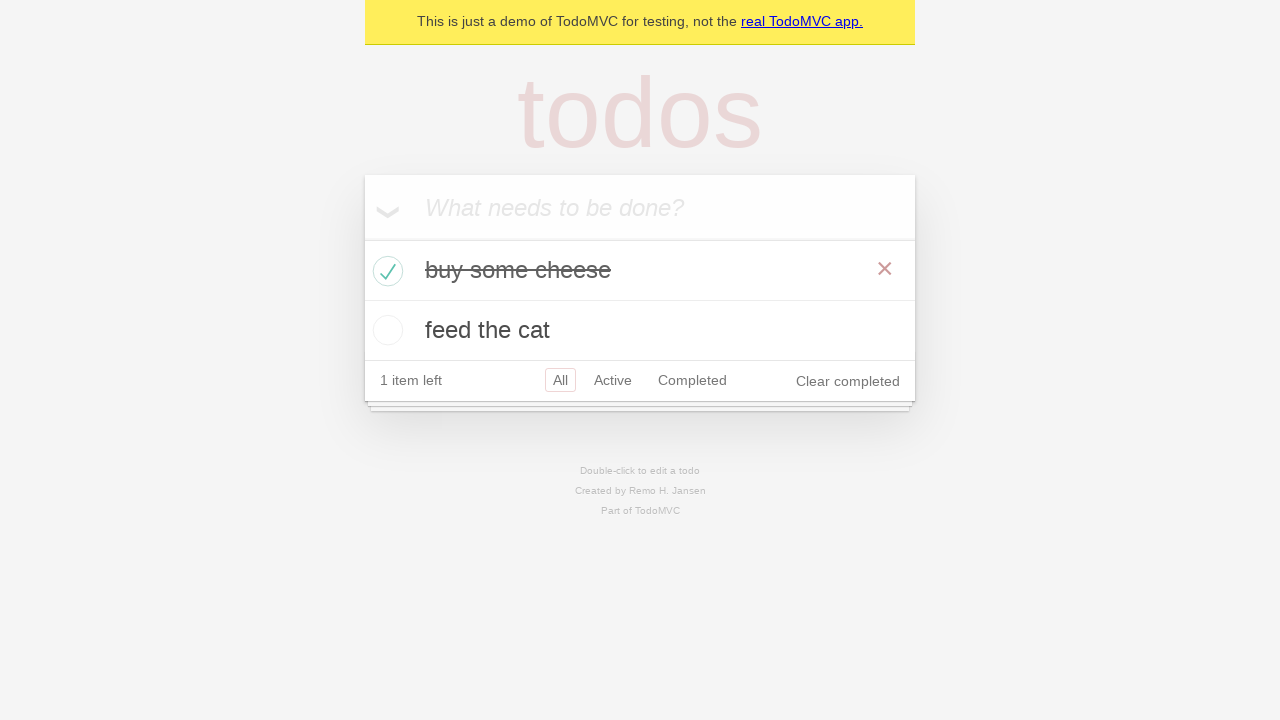

Unchecked first todo item checkbox to mark as incomplete at (385, 271) on [data-testid='todo-item'] >> nth=0 >> internal:role=checkbox
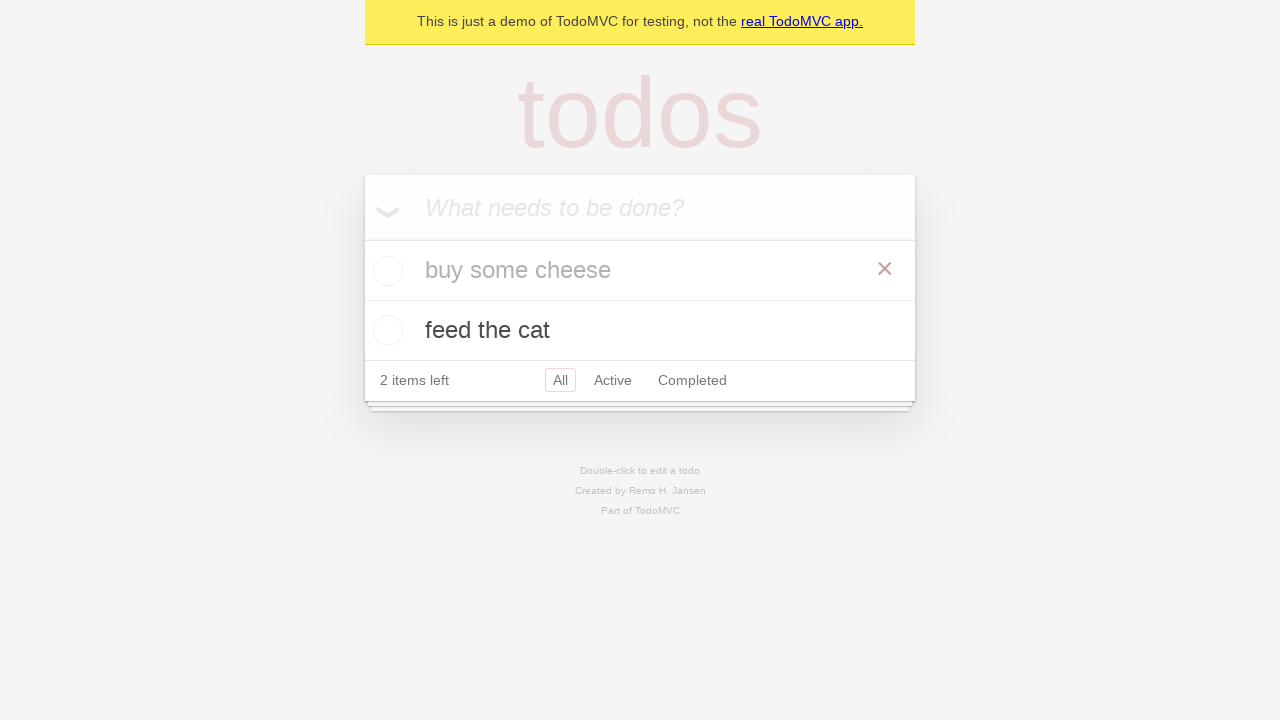

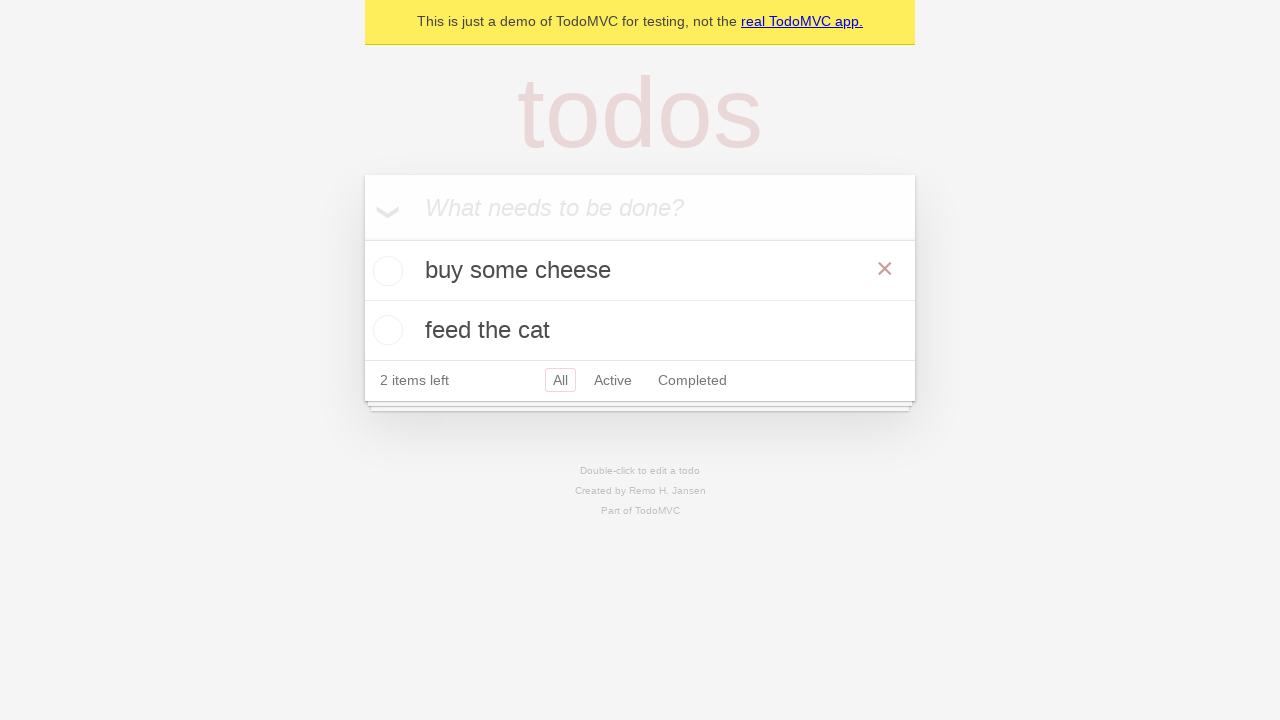